Tests mouse events on a training website by performing left clicks, double clicks, and right clicks on various elements, then verifying the result messages displayed.

Starting URL: https://training-support.net/webelements/mouse-events

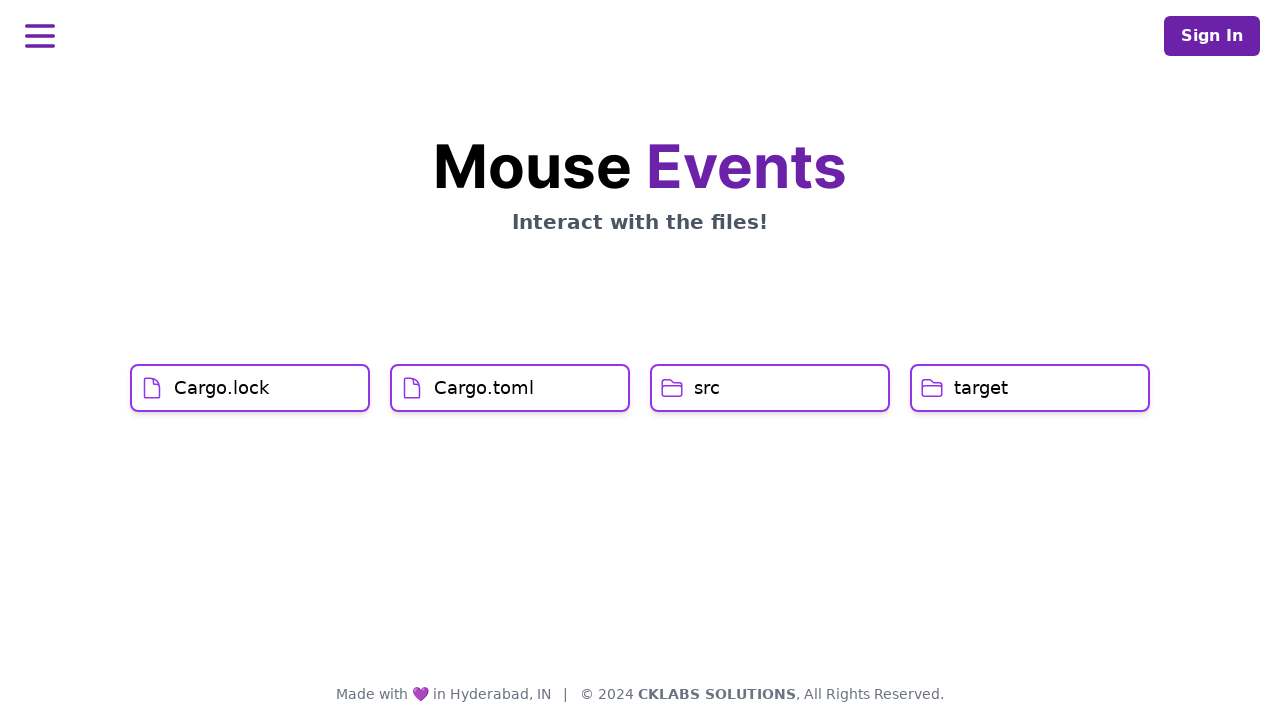

Navigated to mouse events training website
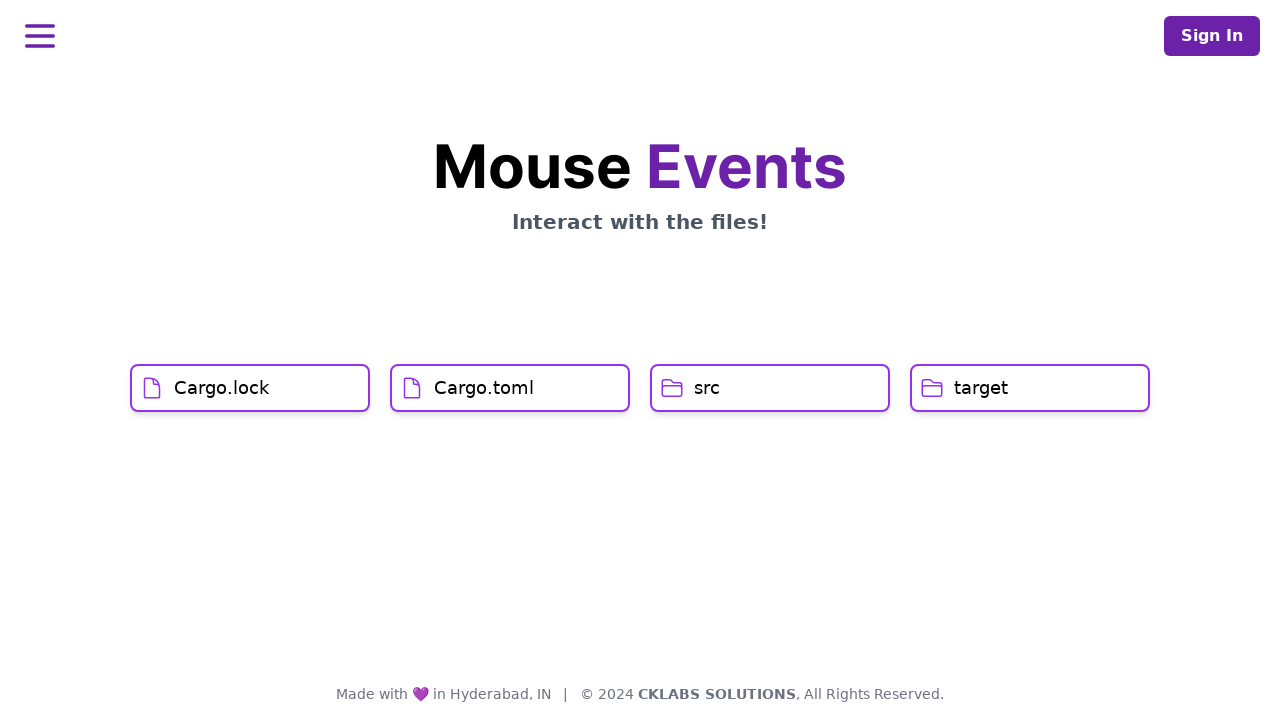

Performed left click on Cargo.lock element at (222, 388) on xpath=//h1[text()='Cargo.lock']
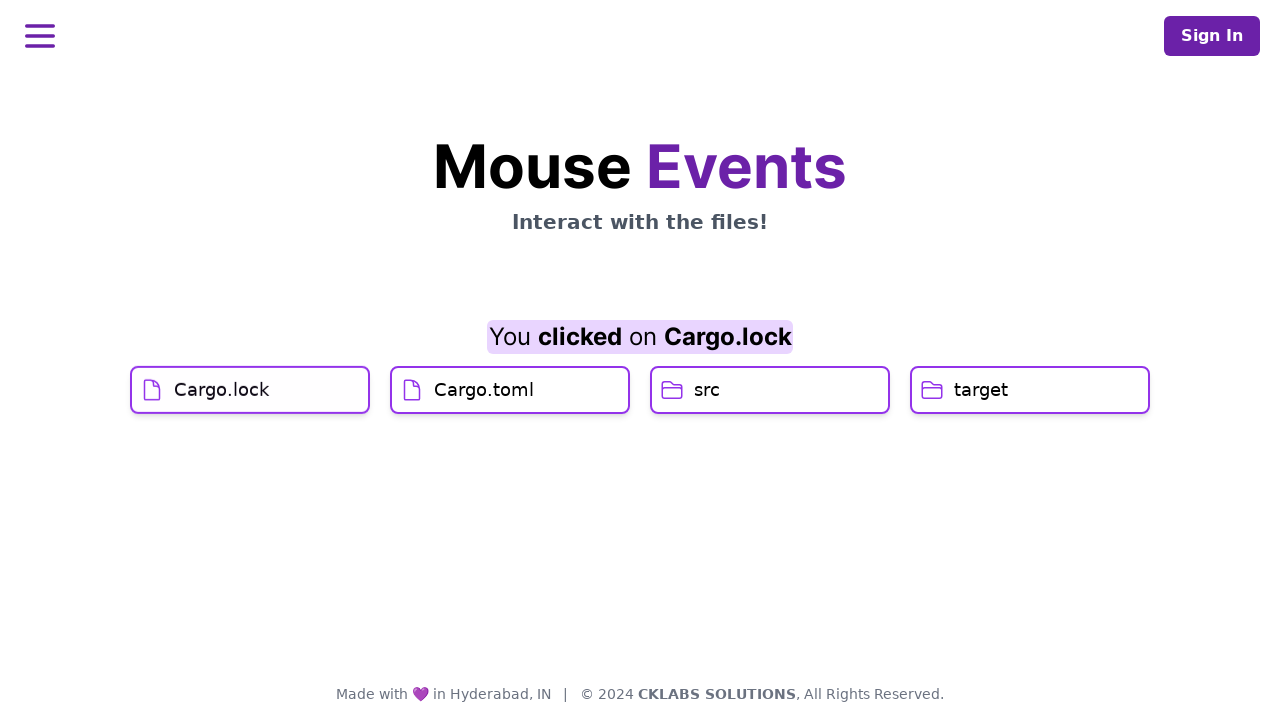

Performed left click on Cargo.toml element at (484, 420) on xpath=//h1[text()='Cargo.toml']
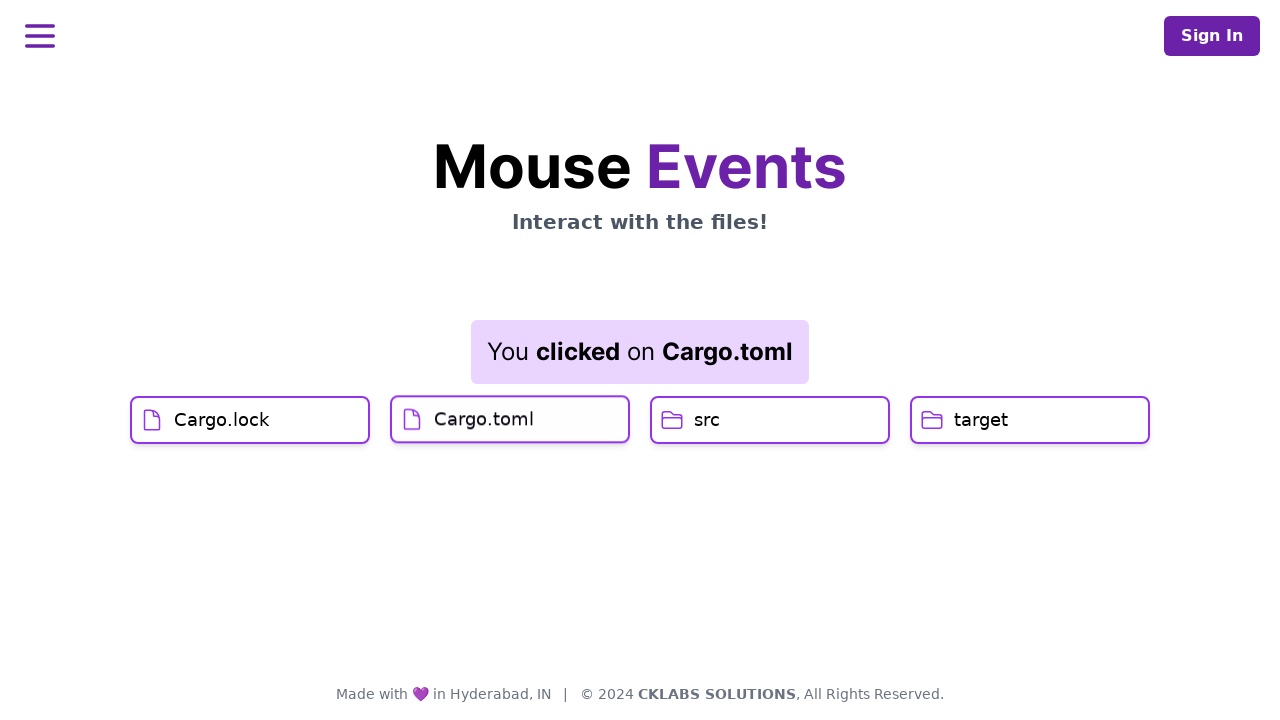

Result message displayed after left clicks
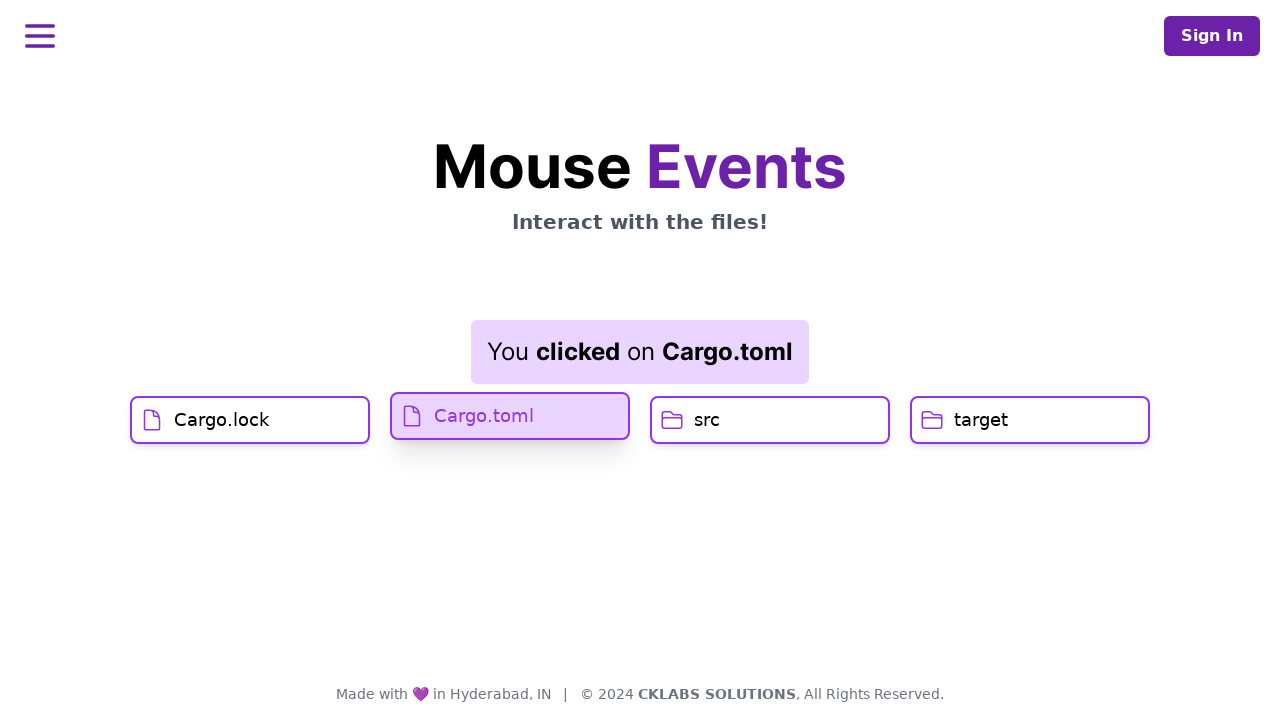

Performed double click on src element at (707, 420) on xpath=//h1[text()='src']
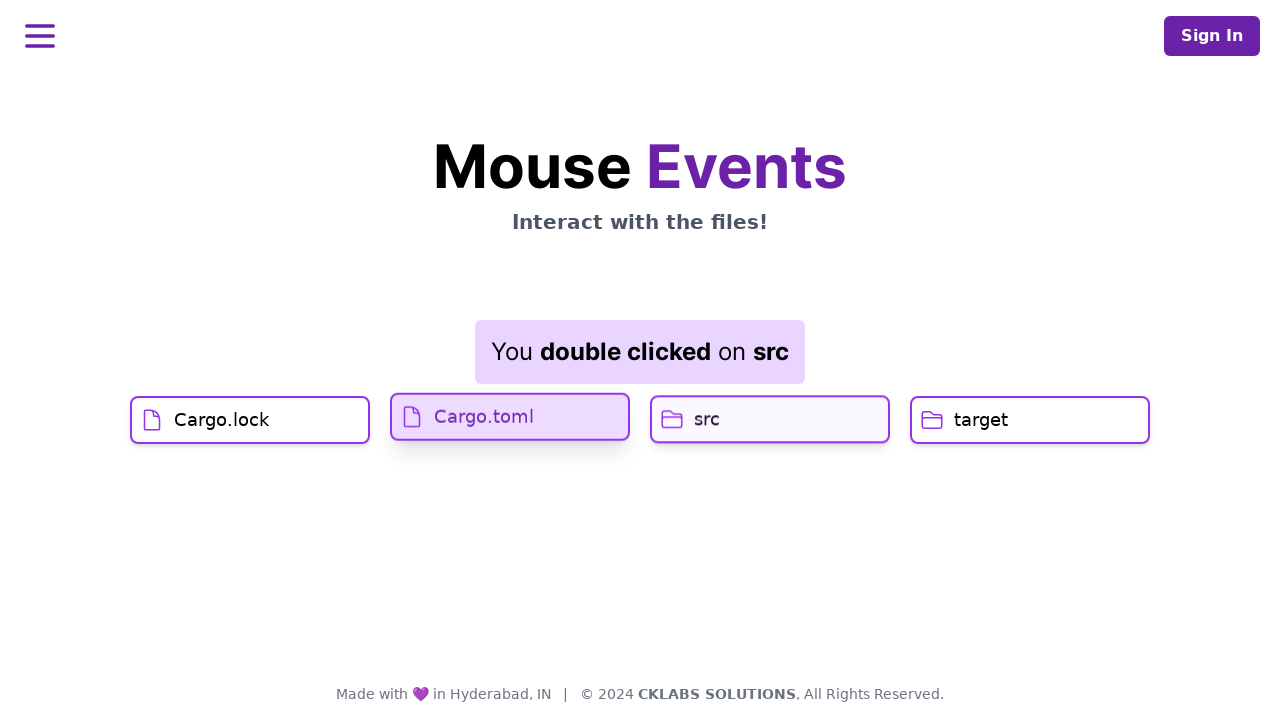

Performed right click on target element at (981, 420) on //h1[text()='target']
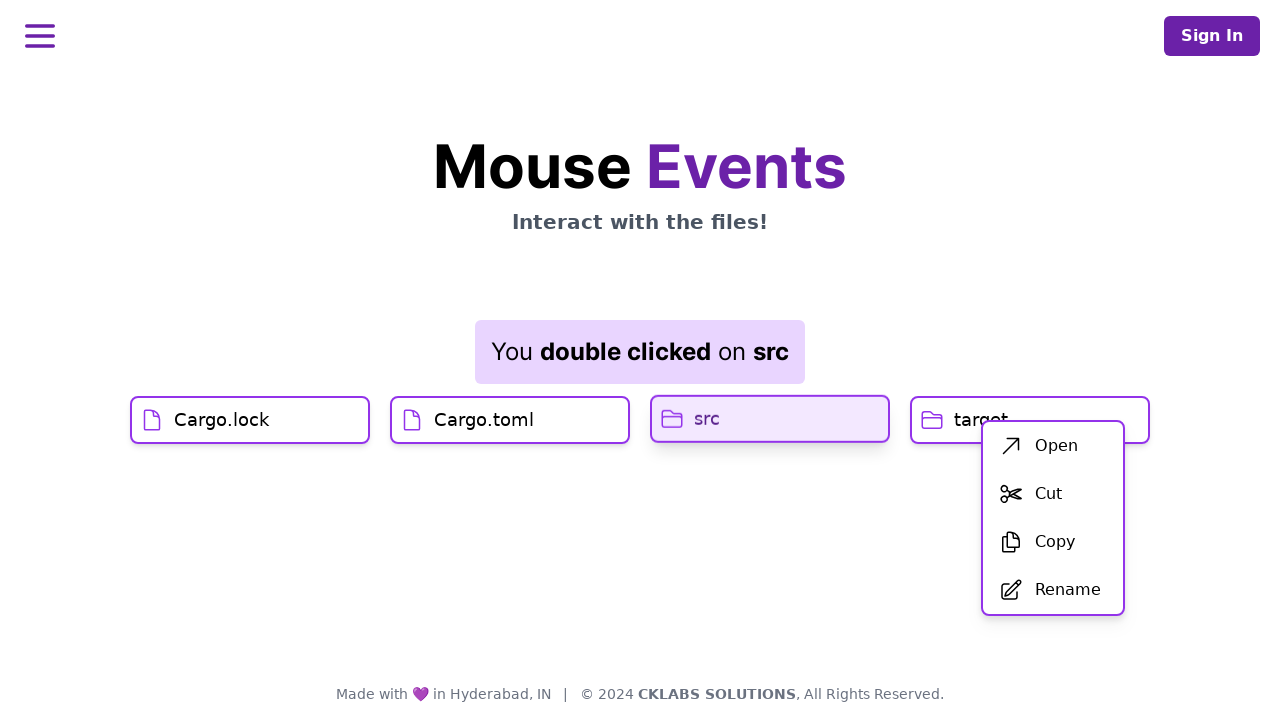

Clicked first menu item from context menu at (1053, 446) on xpath=//div[@id='menu']/div/ul/li[1]
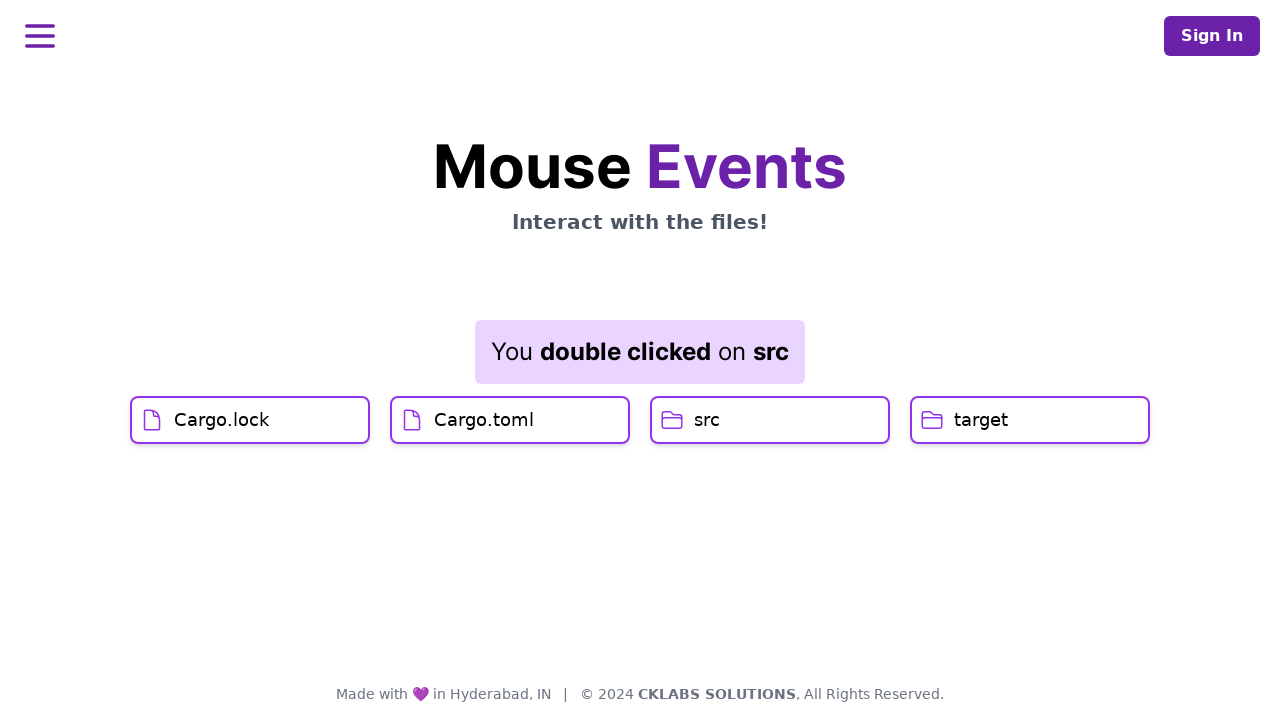

Final result message displayed after all mouse events
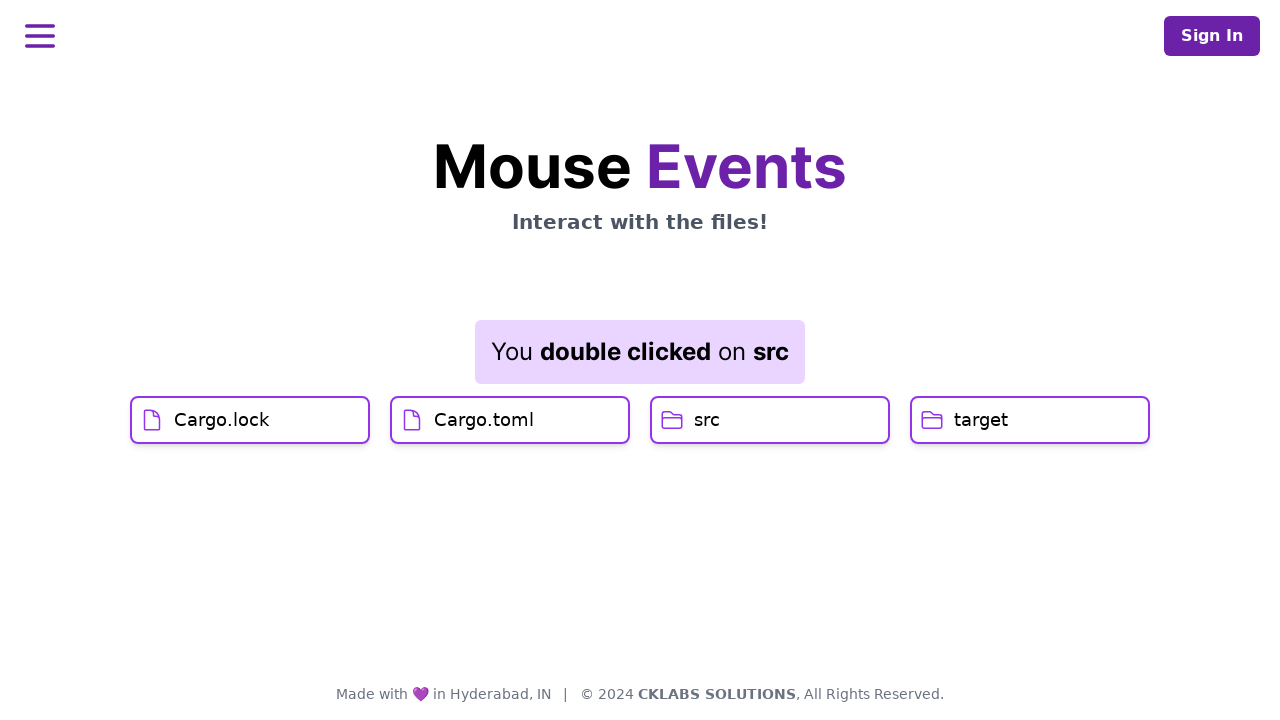

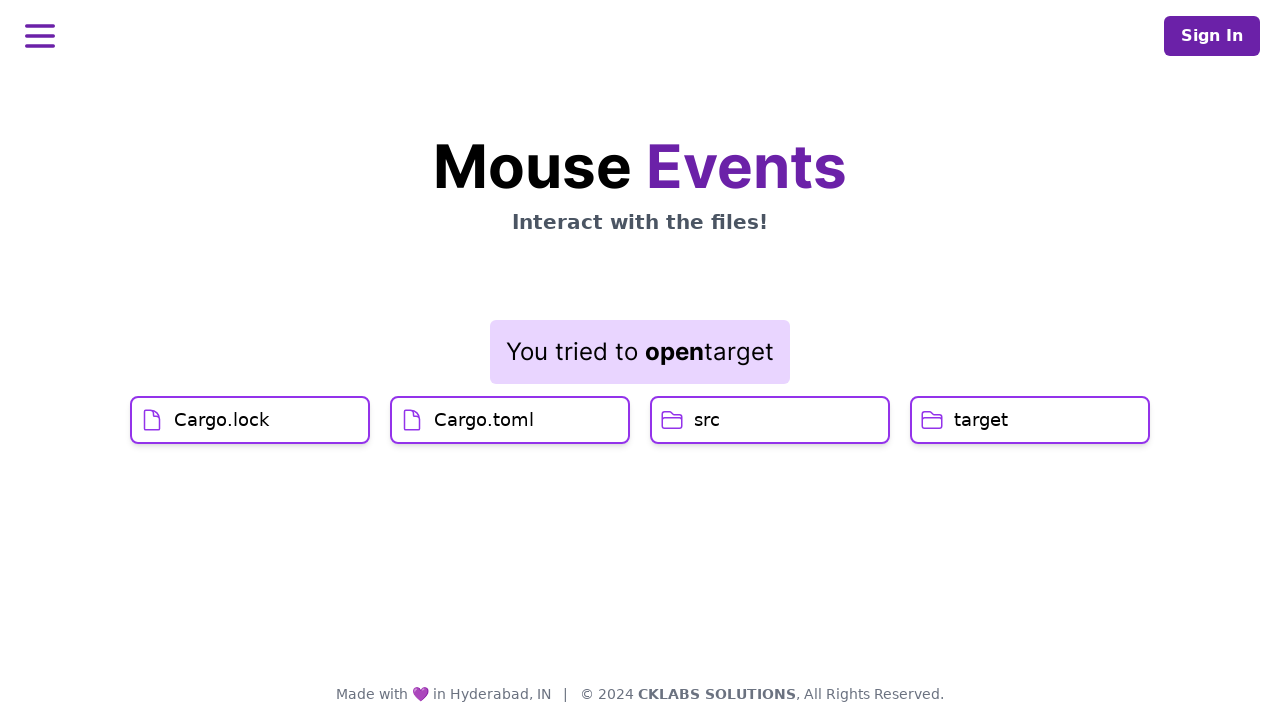